Tests finding a visible element and clicking on the Students link

Starting URL: https://gravitymvctestapplication.azurewebsites.net/

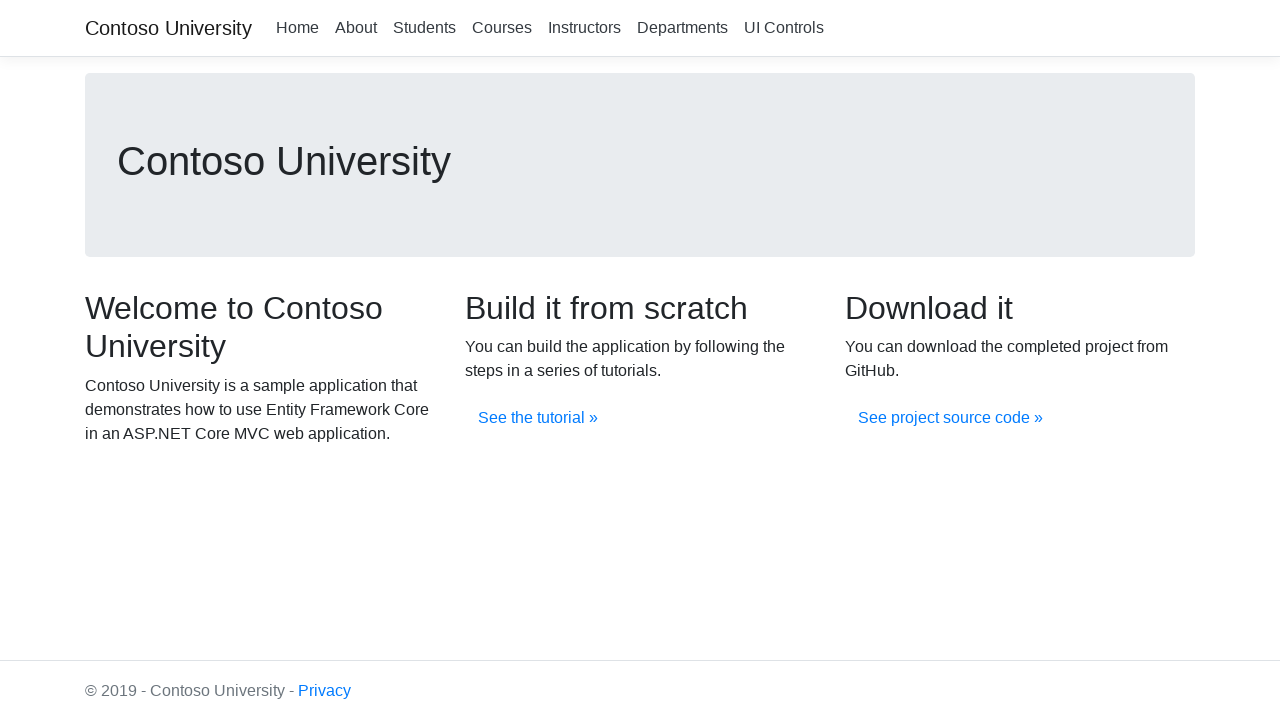

Clicked on Students link at (424, 28) on xpath=//a[.='Students']
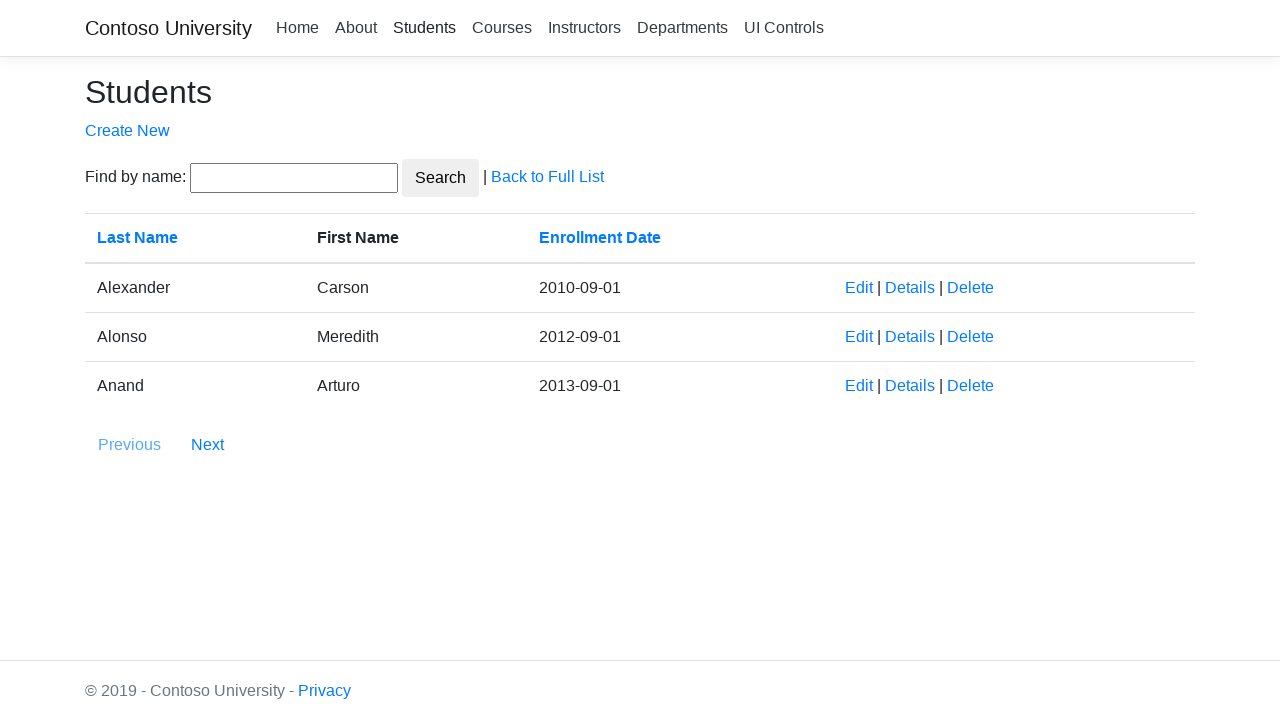

Waited for page to load (networkidle)
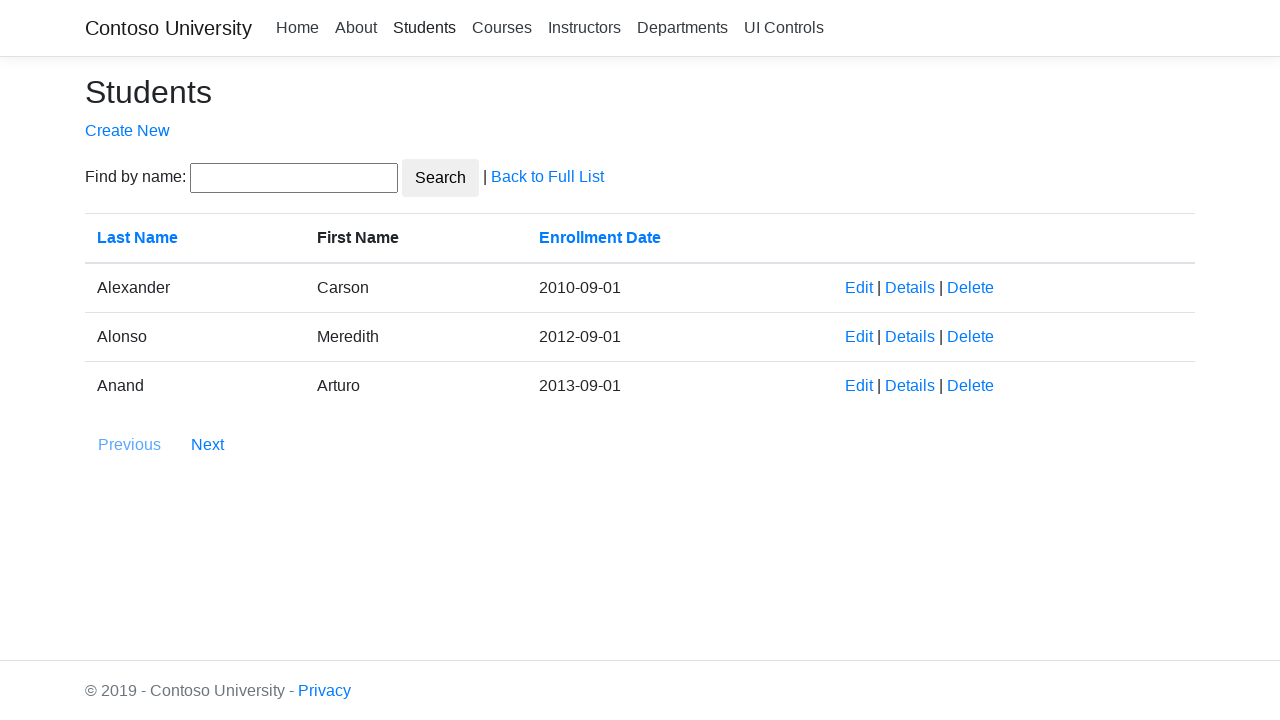

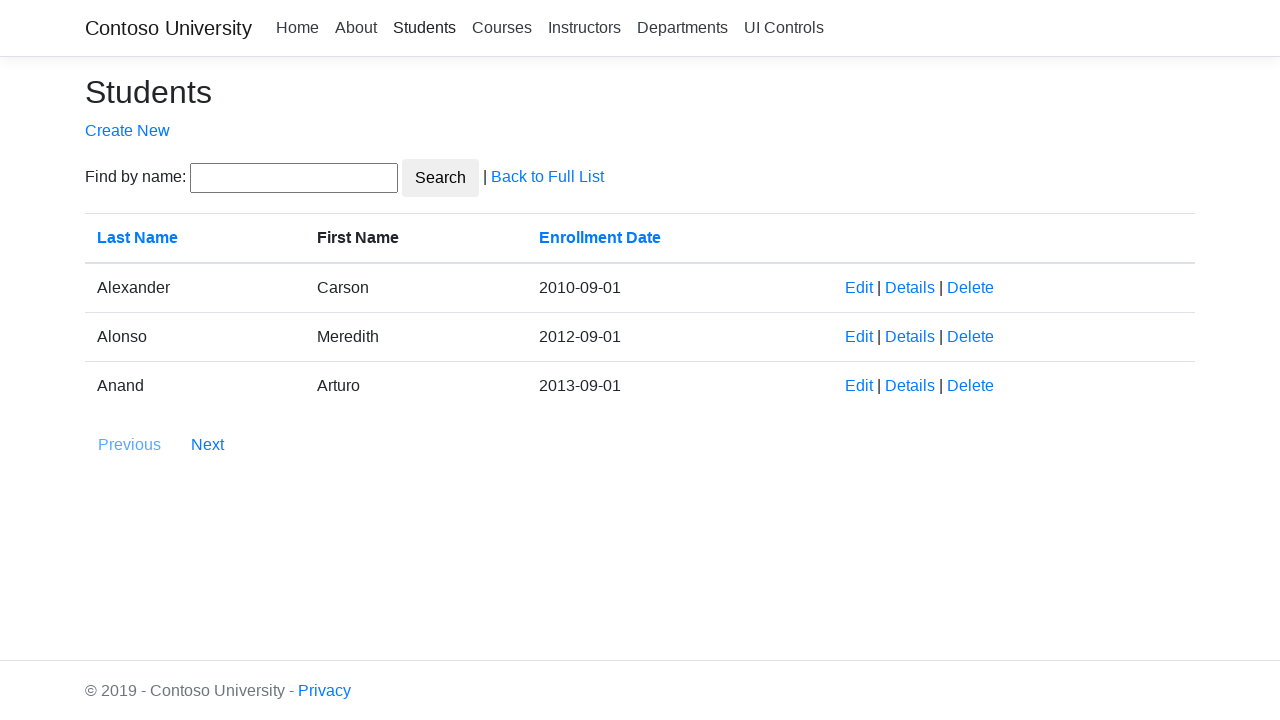